Tests filtering to display only active (non-completed) items

Starting URL: https://demo.playwright.dev/todomvc

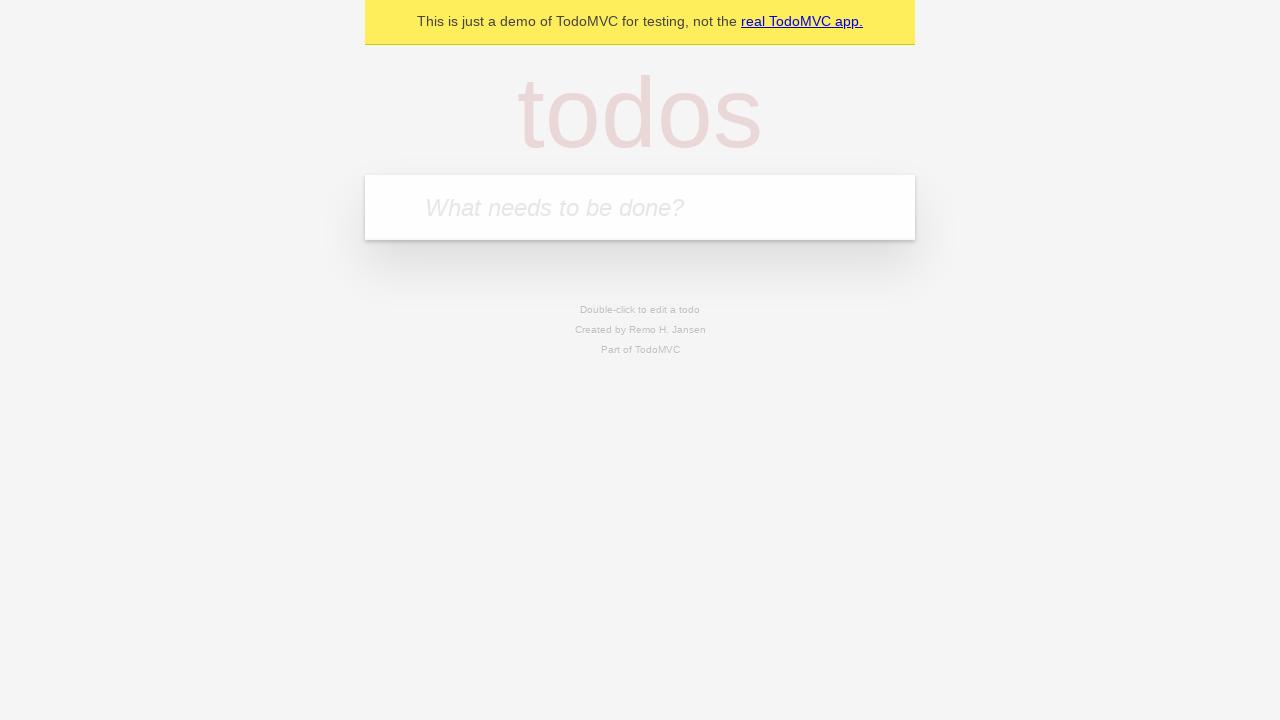

Filled todo input with 'buy some cheese' on internal:attr=[placeholder="What needs to be done?"i]
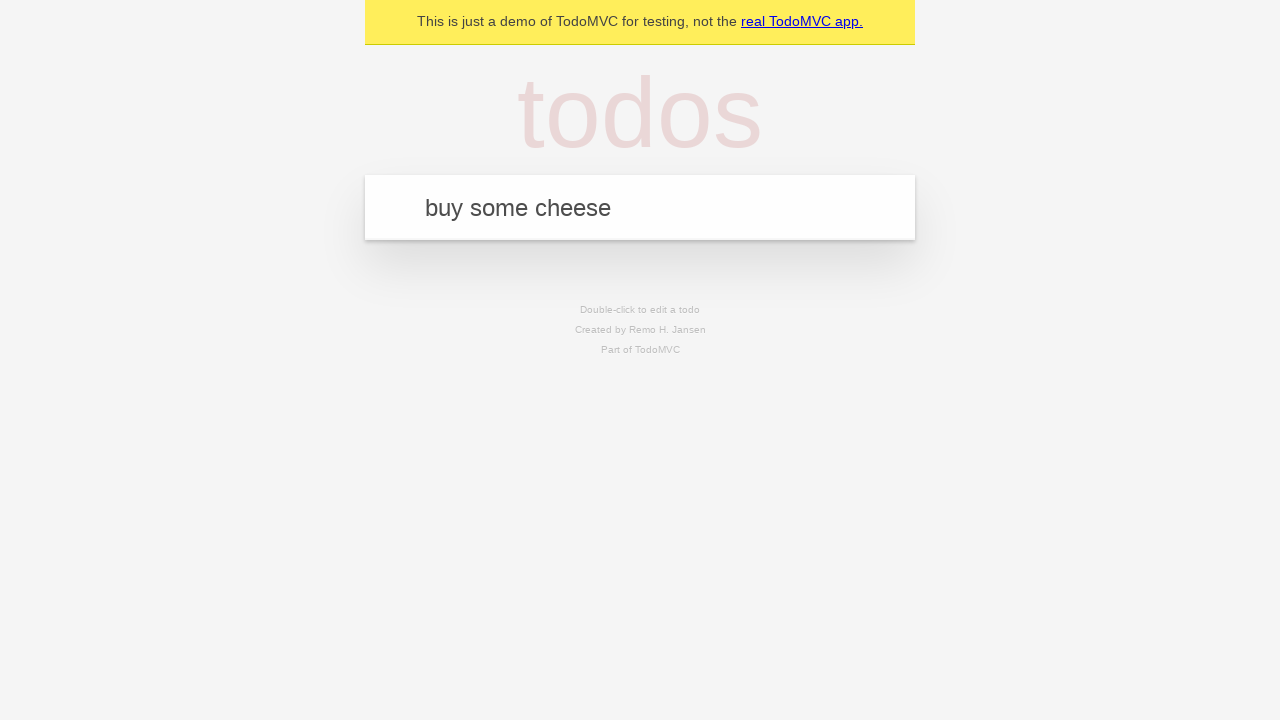

Pressed Enter to create todo 'buy some cheese' on internal:attr=[placeholder="What needs to be done?"i]
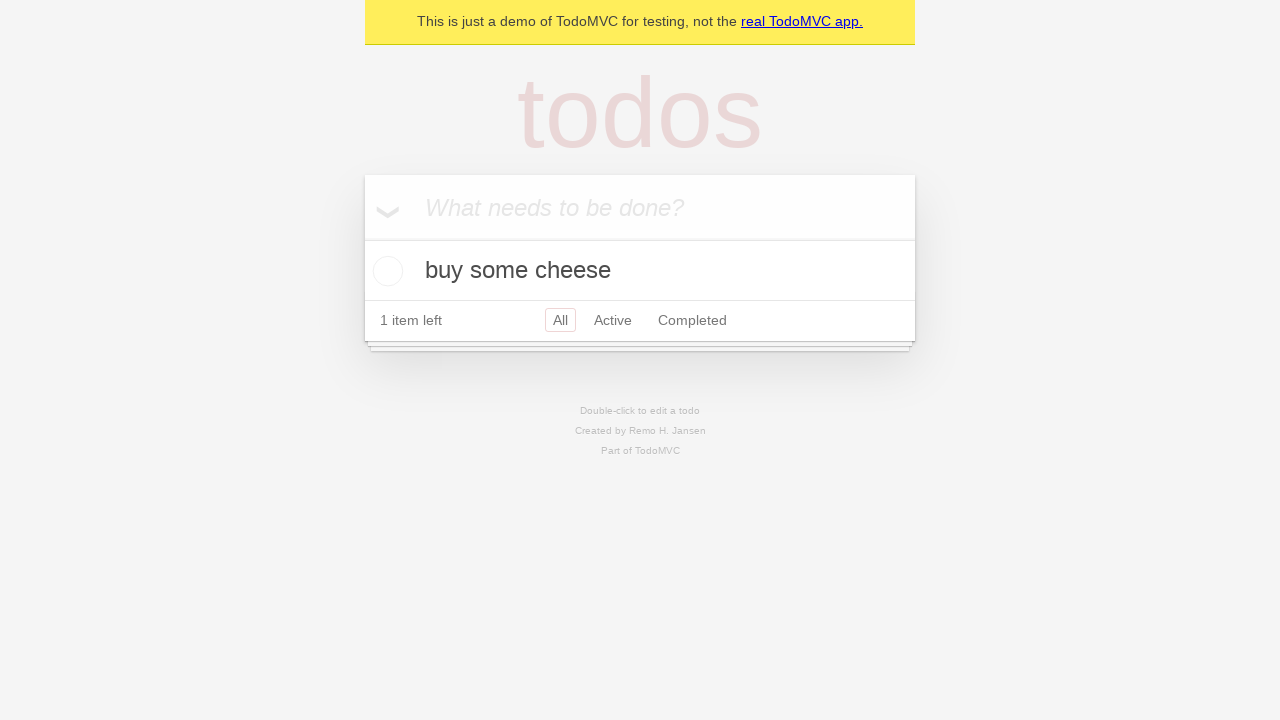

Filled todo input with 'feed the cat' on internal:attr=[placeholder="What needs to be done?"i]
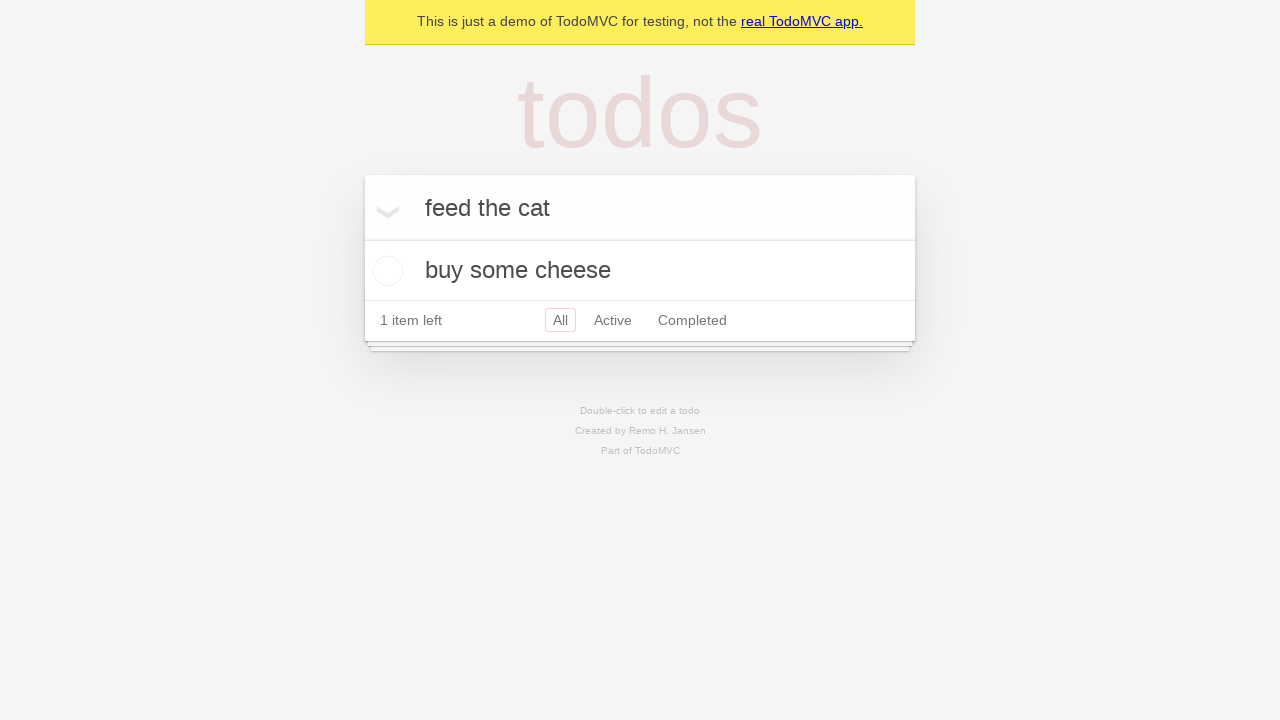

Pressed Enter to create todo 'feed the cat' on internal:attr=[placeholder="What needs to be done?"i]
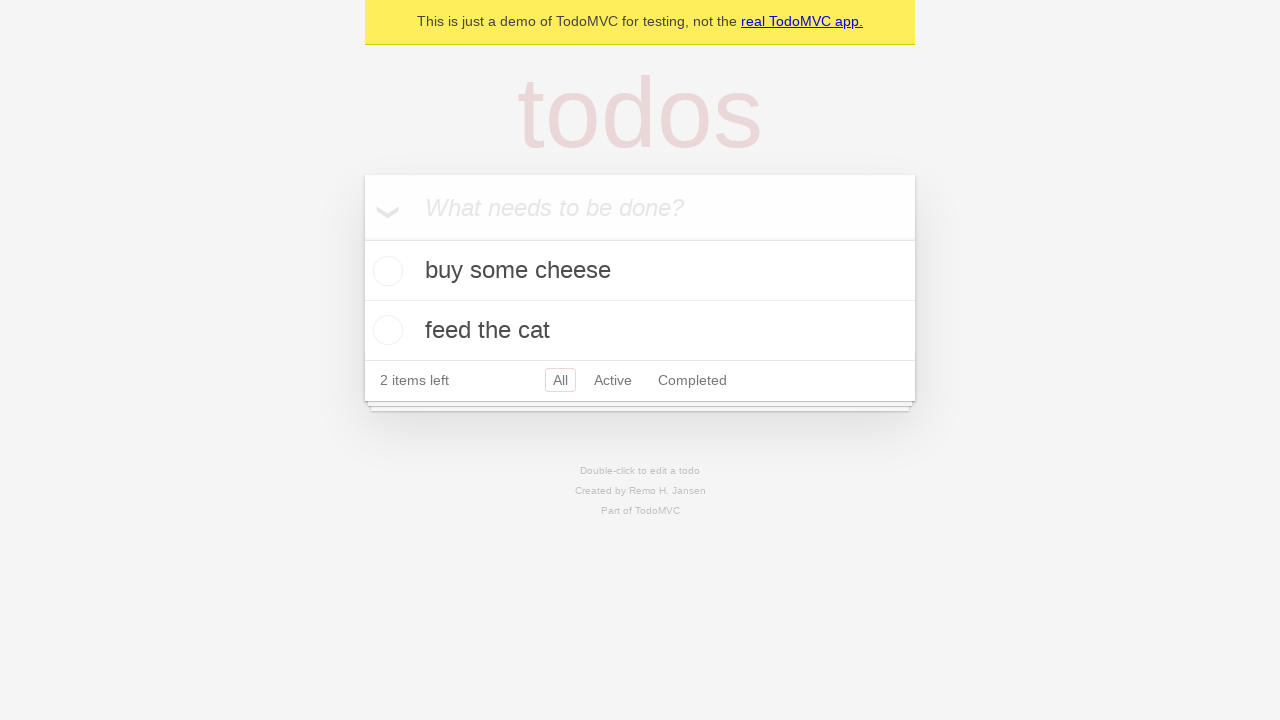

Filled todo input with 'book a doctors appointment' on internal:attr=[placeholder="What needs to be done?"i]
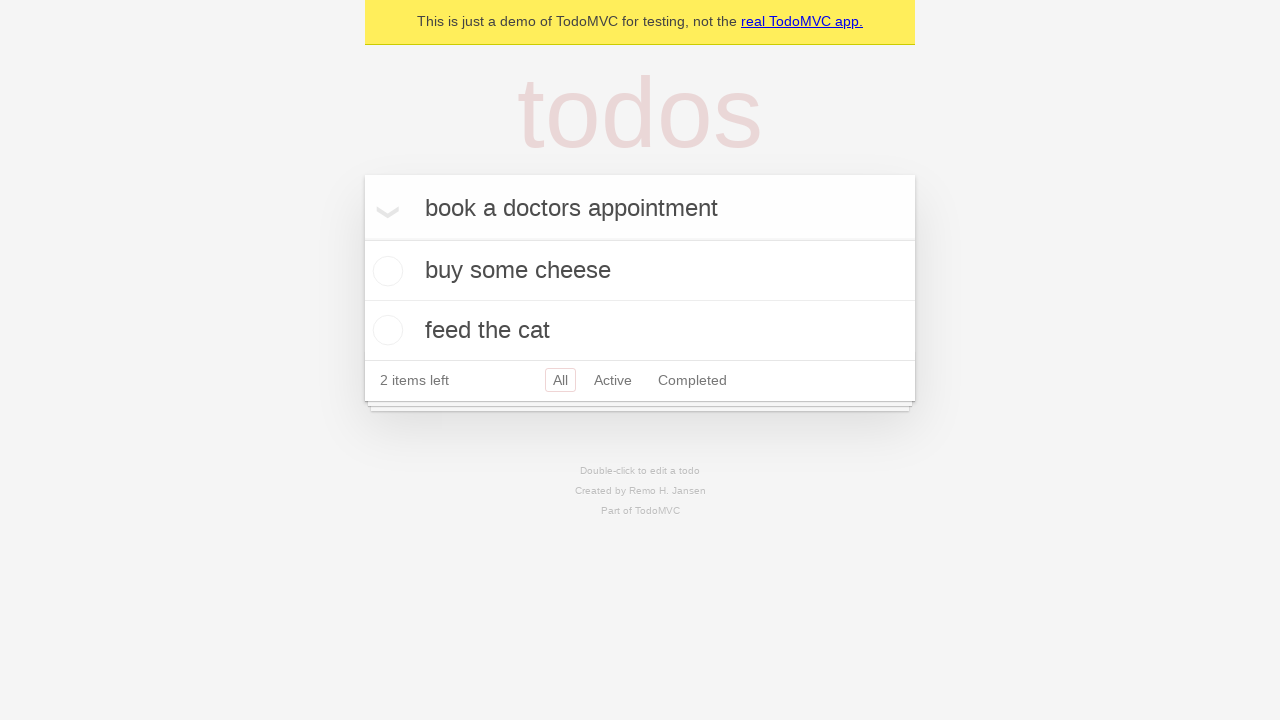

Pressed Enter to create todo 'book a doctors appointment' on internal:attr=[placeholder="What needs to be done?"i]
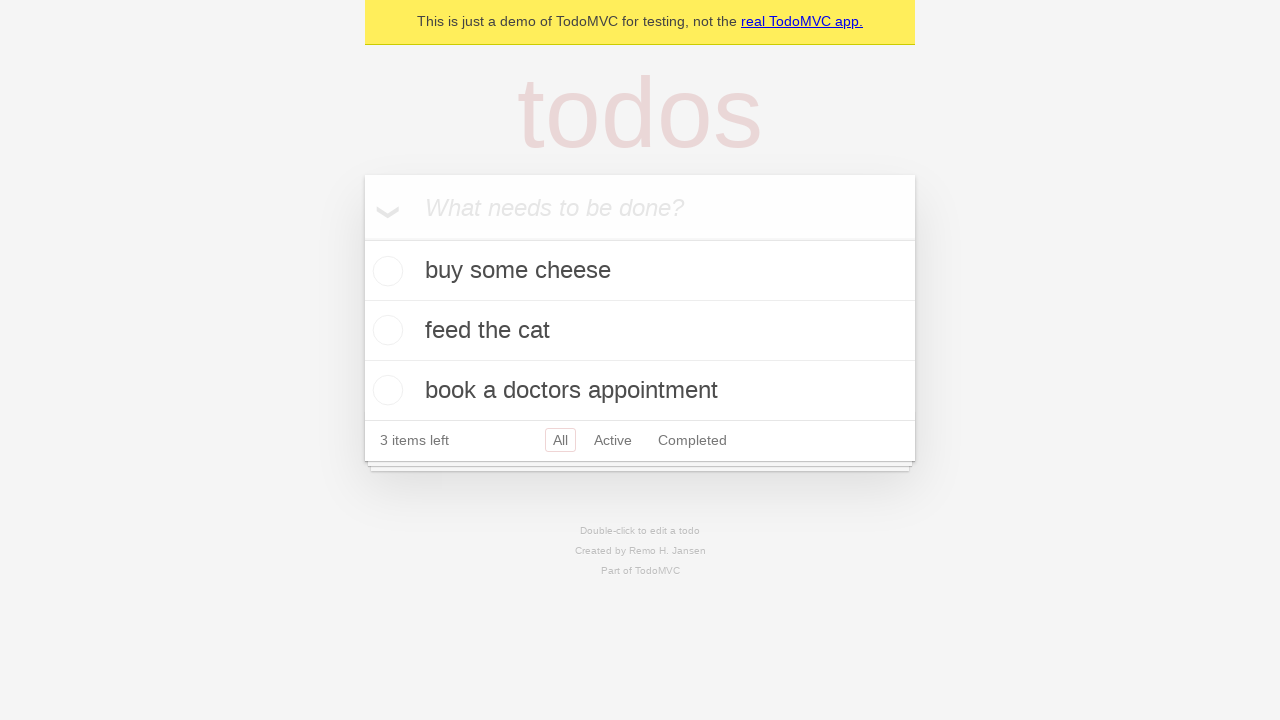

Checked the second todo item to mark it as completed at (385, 330) on internal:testid=[data-testid="todo-item"s] >> nth=1 >> internal:role=checkbox
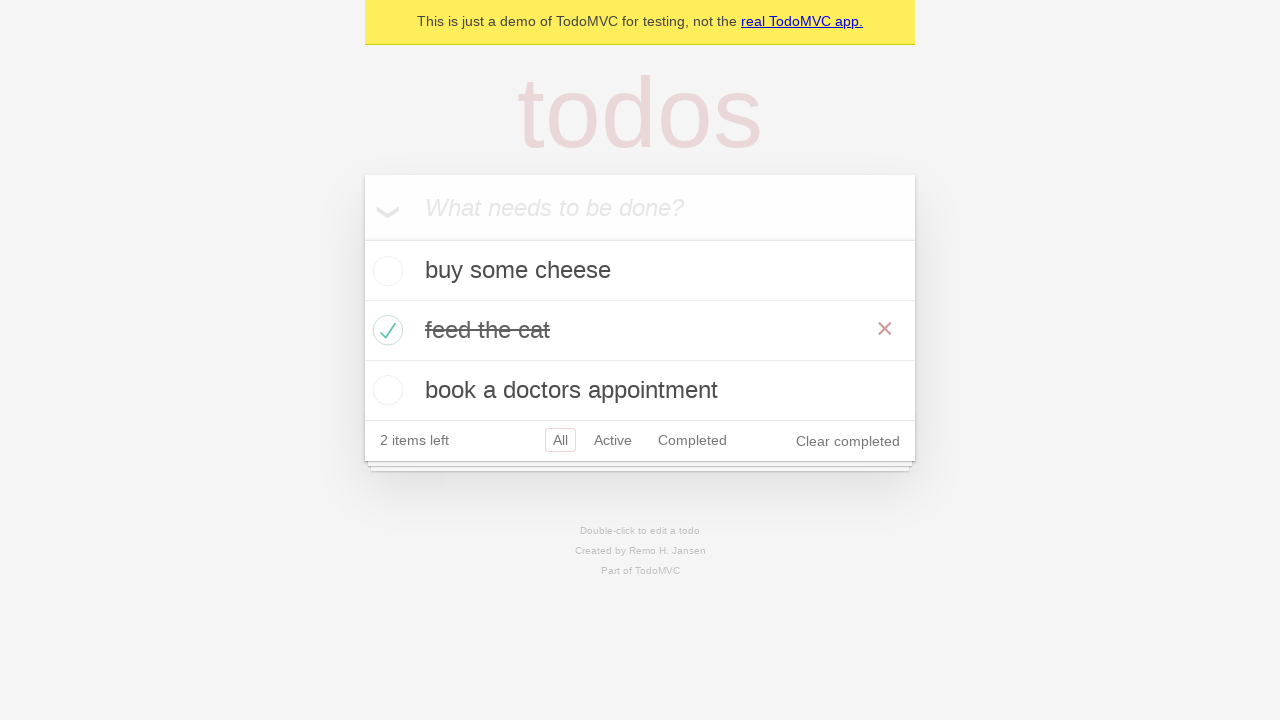

Clicked 'Active' filter to display only non-completed items at (613, 440) on internal:role=link[name="Active"i]
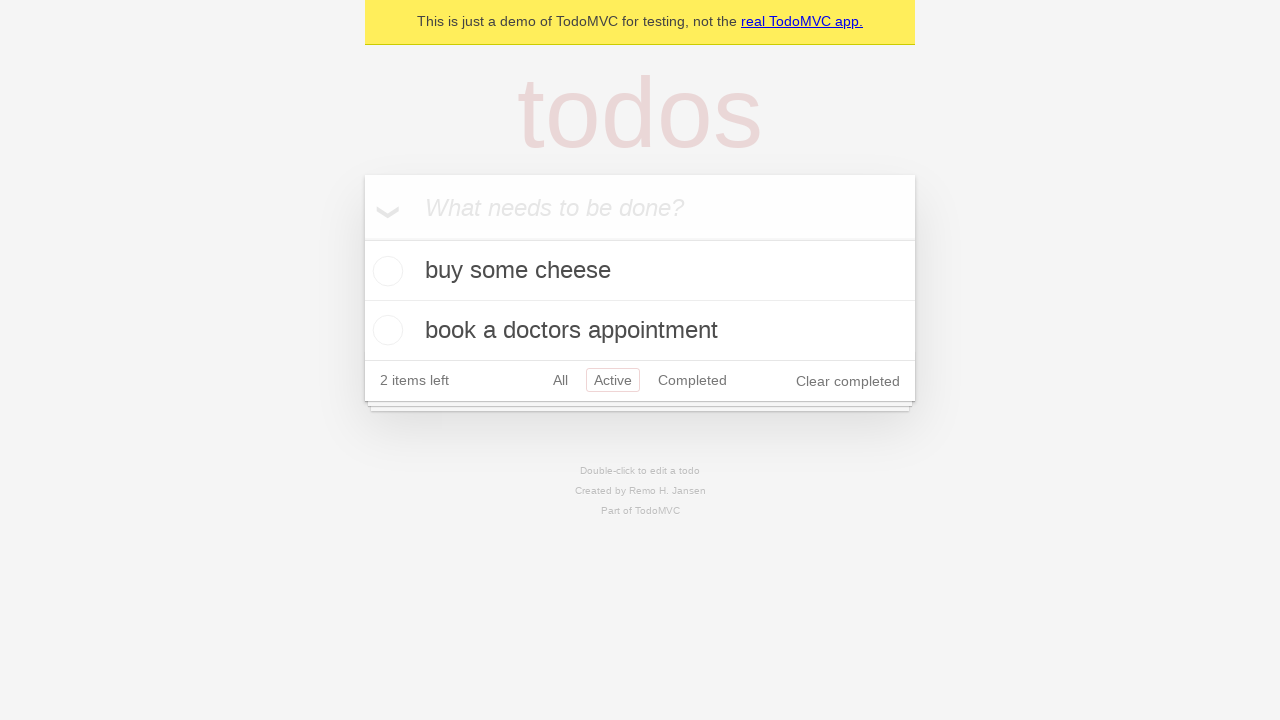

Verified that exactly 2 active items are displayed after filtering
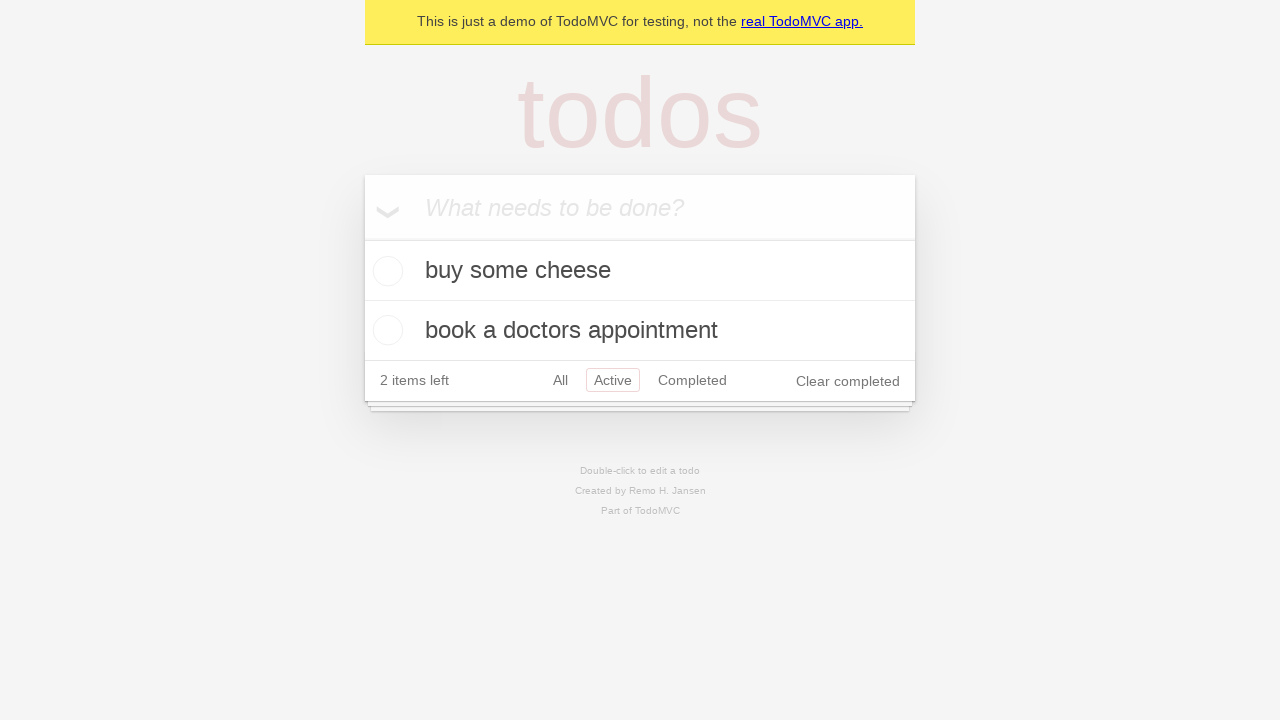

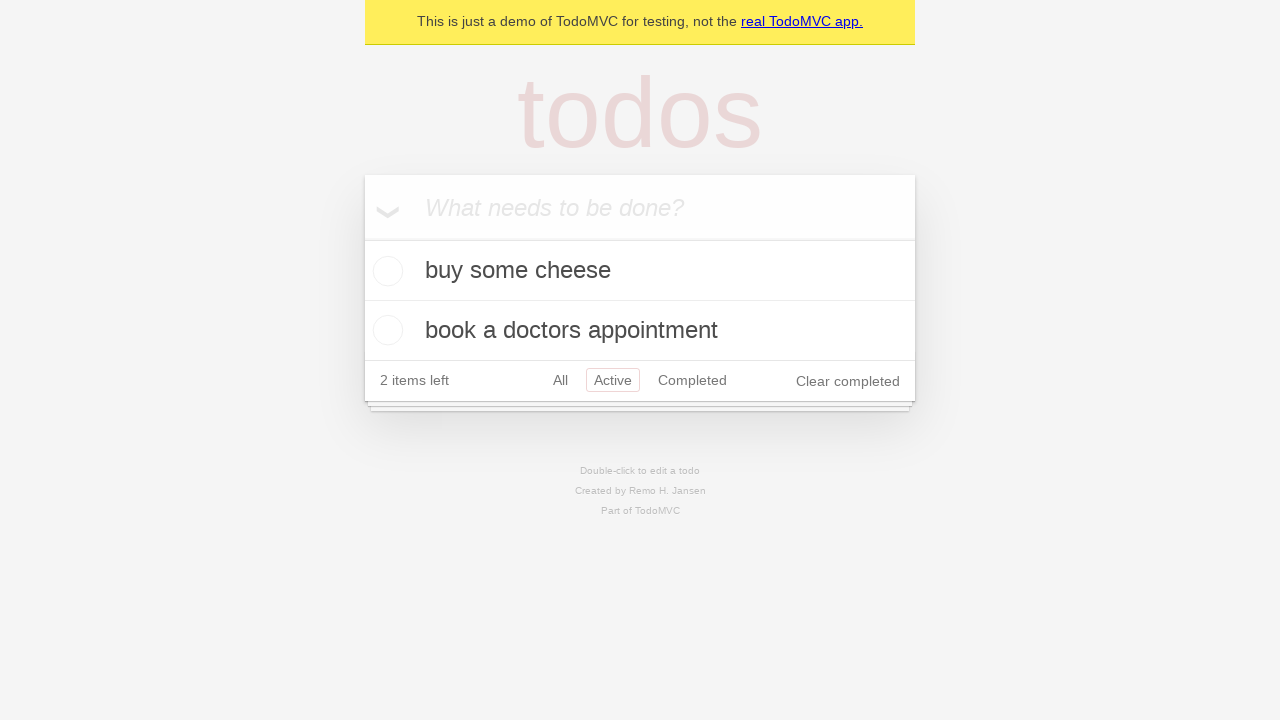